Tests table sorting functionality by clicking the column header and verifying items are sorted alphabetically, then paginates through the table to find a specific item (Potato), and finally tests the search filter functionality by searching for "Rice" and verifying results.

Starting URL: https://rahulshettyacademy.com/seleniumPractise/#/offers

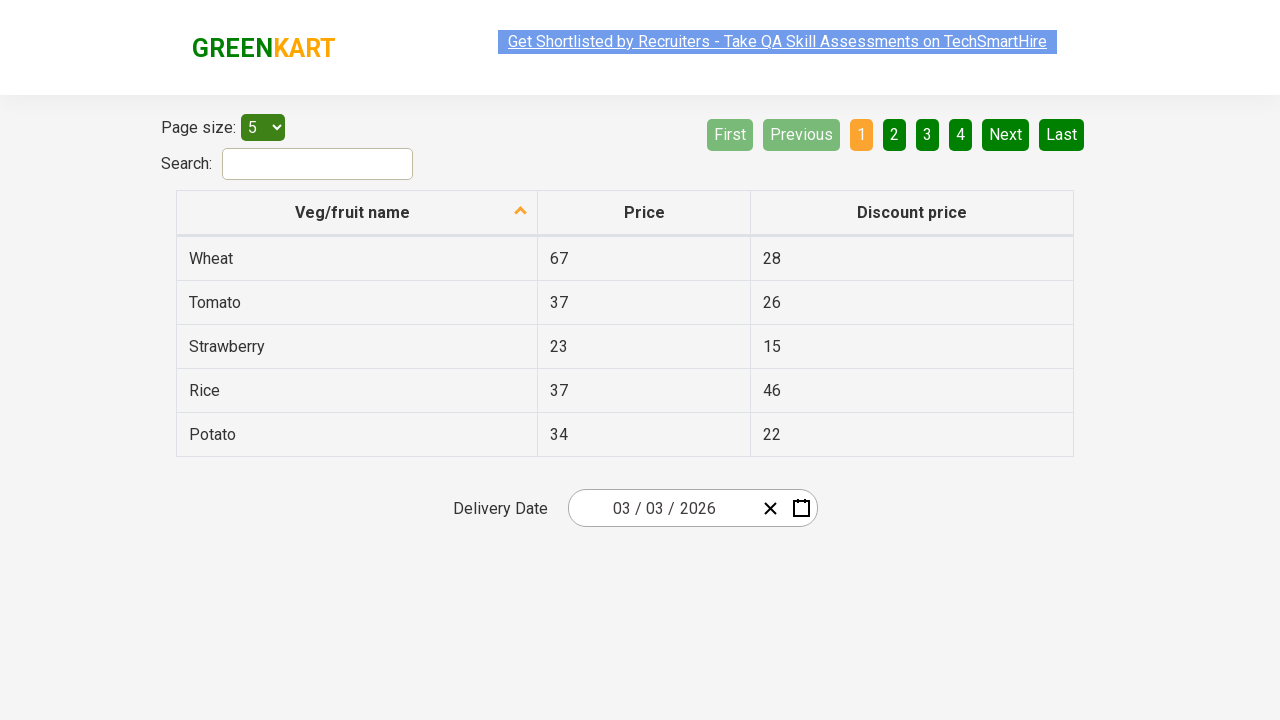

Clicked first column header to sort table alphabetically at (357, 213) on xpath=//table[@class='table table-bordered']/thead/tr/th[1]
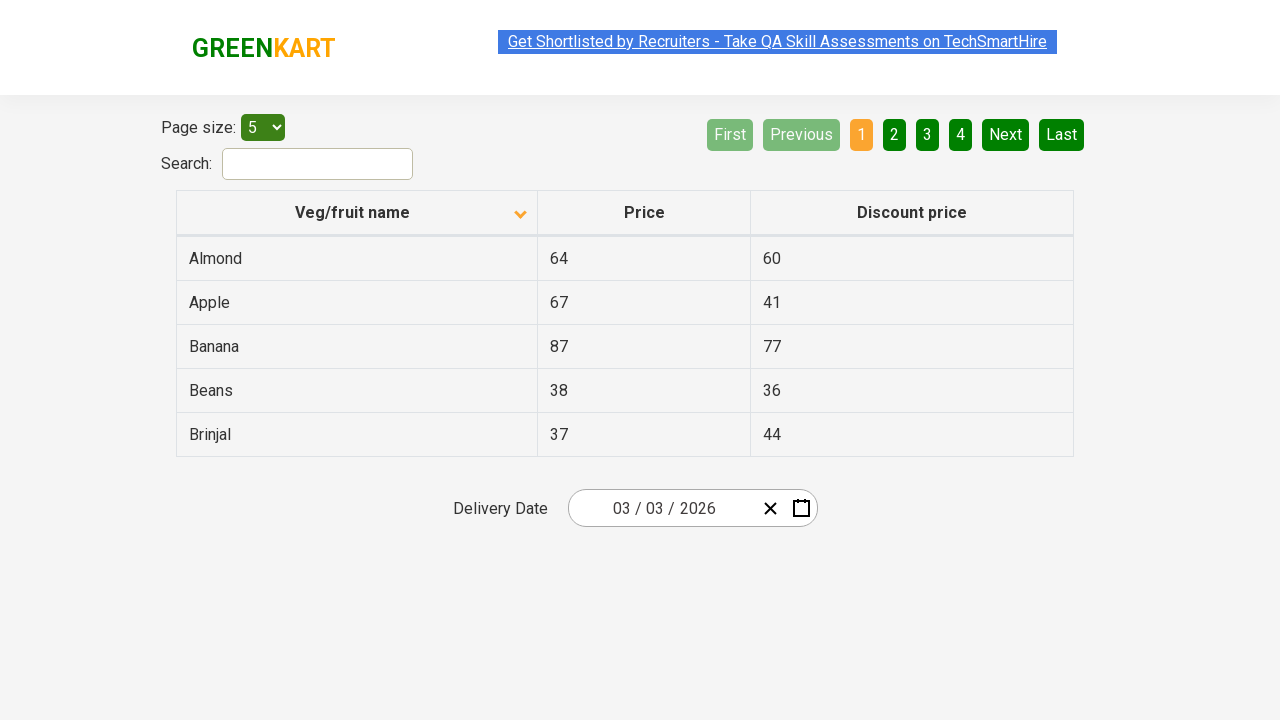

Table body loaded with vegetable names
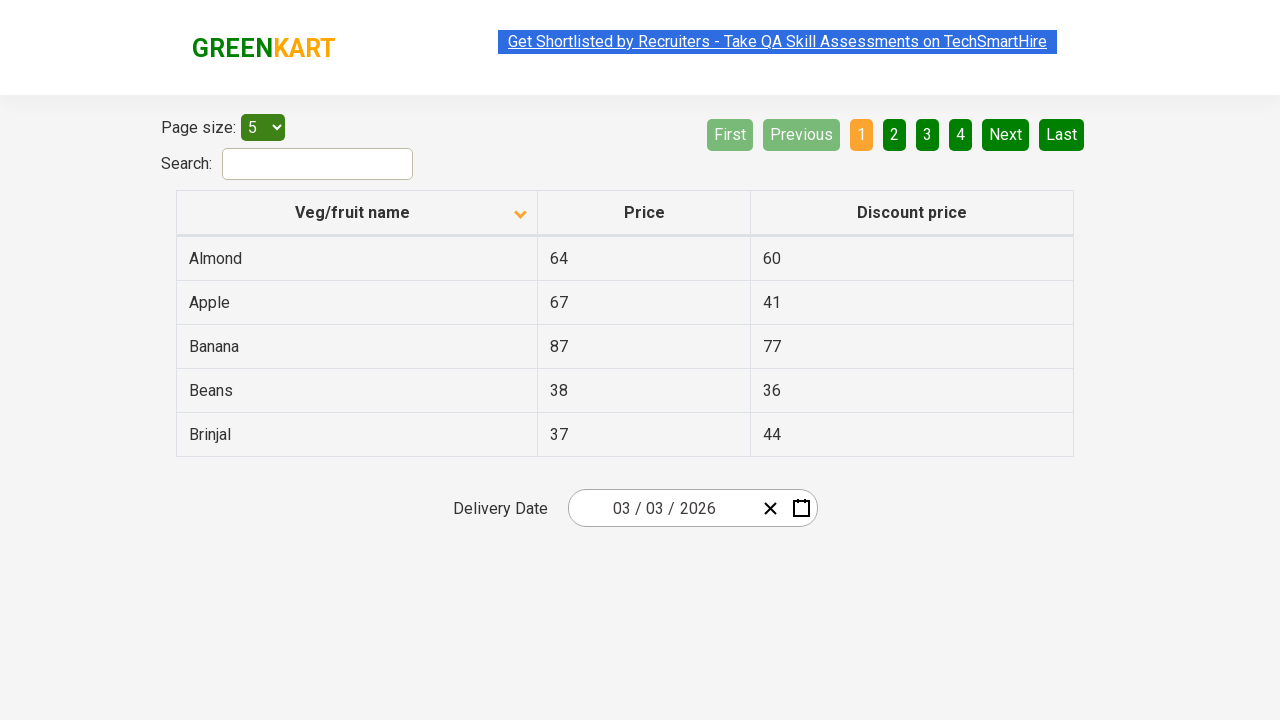

Retrieved all vegetable names from first column
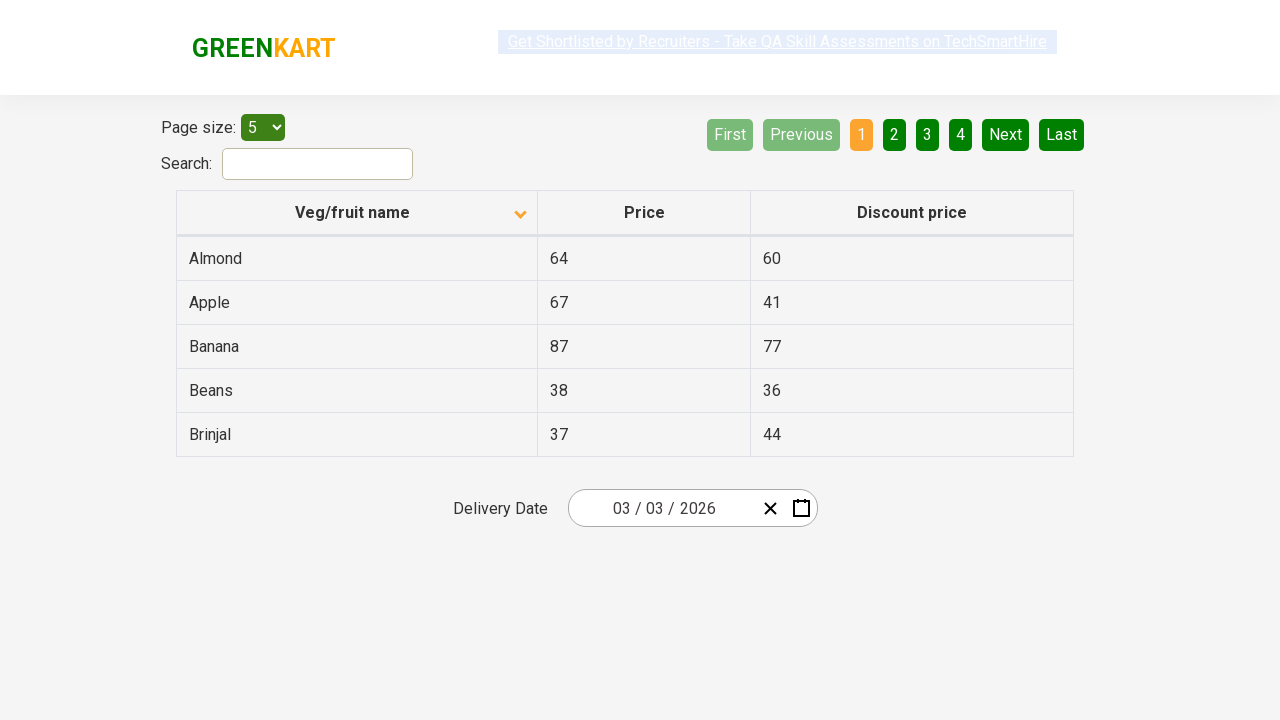

Verified vegetables are sorted alphabetically
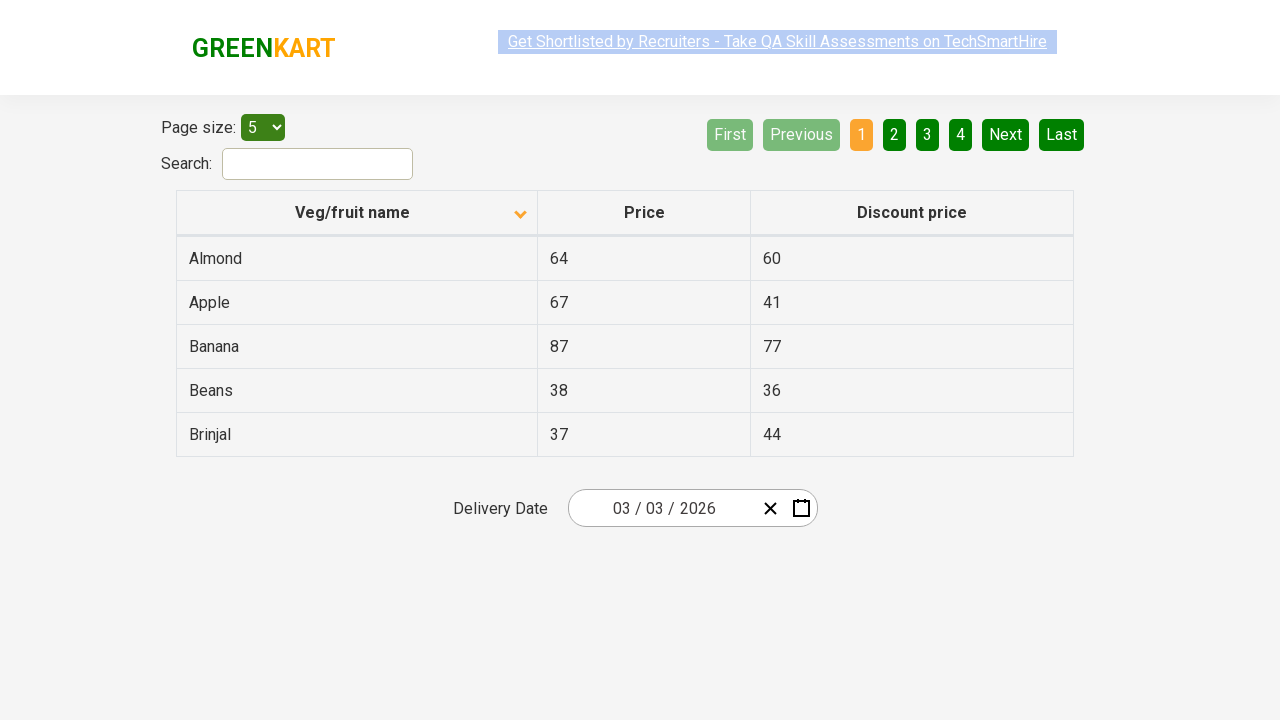

Retrieved vegetable names from current page (iteration 1)
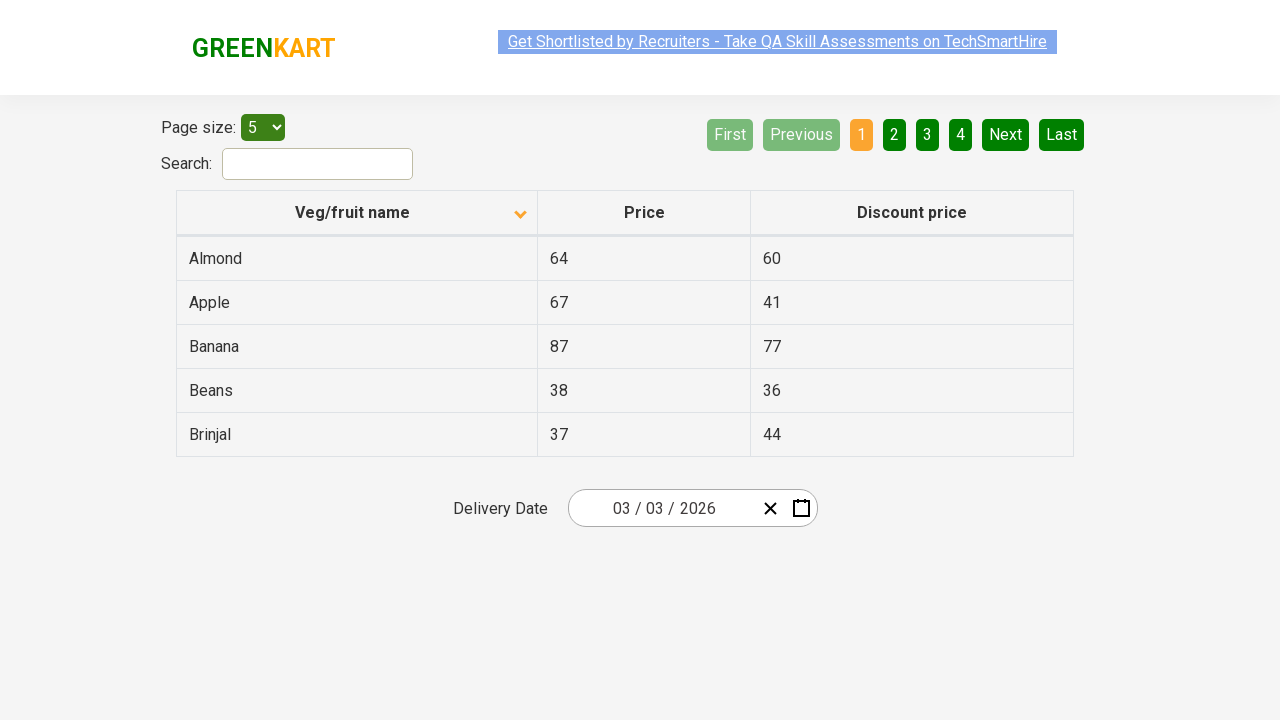

Clicked Next button to navigate to page 2 at (1006, 134) on [aria-label='Next']
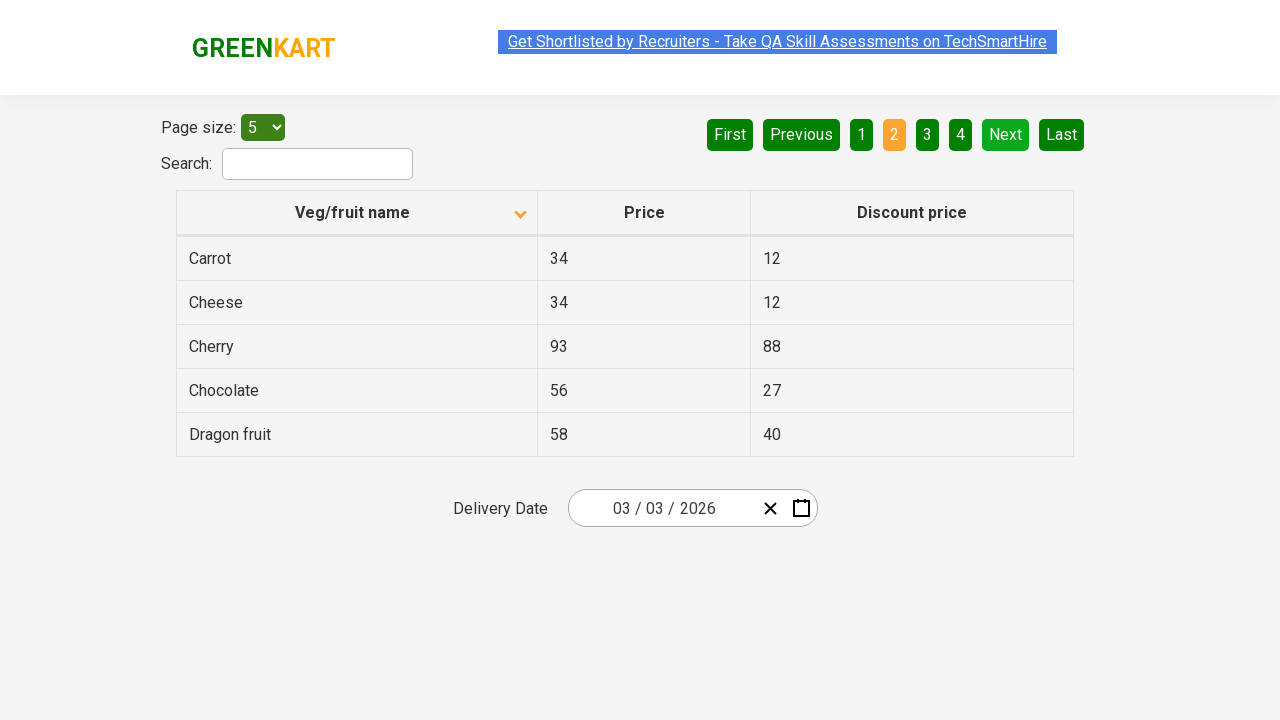

Waited for next page to load
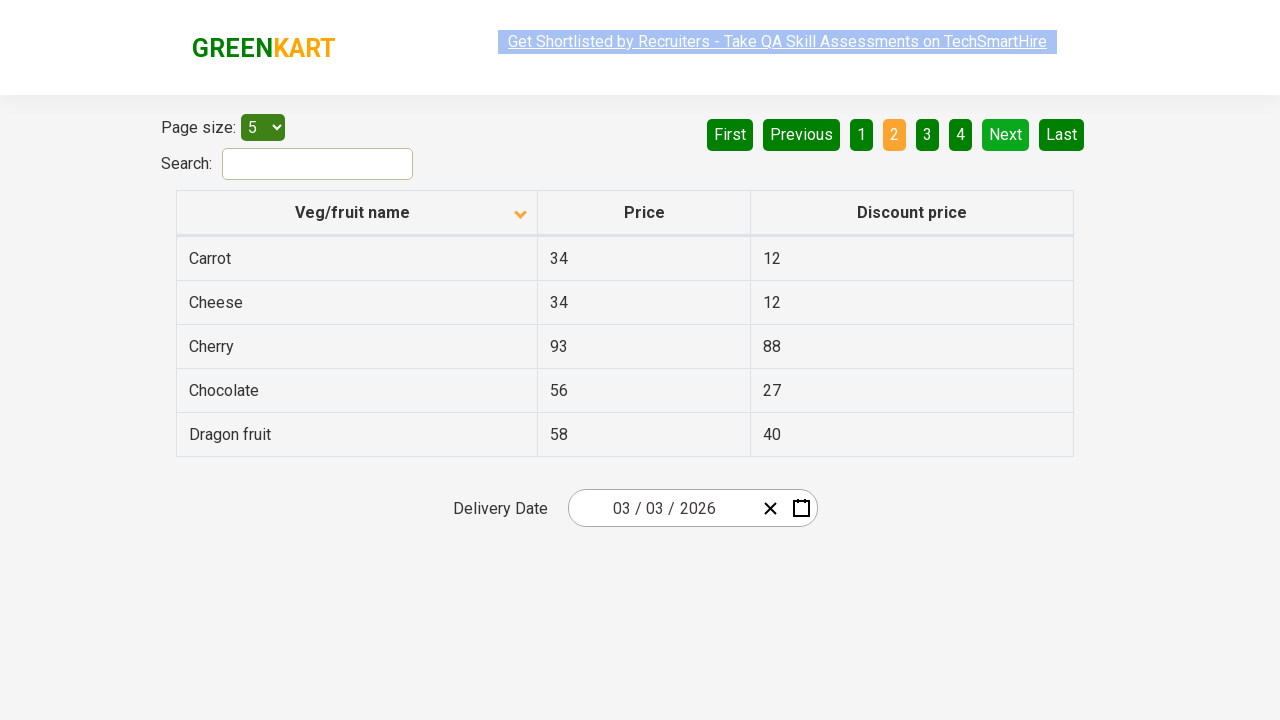

Retrieved vegetable names from current page (iteration 2)
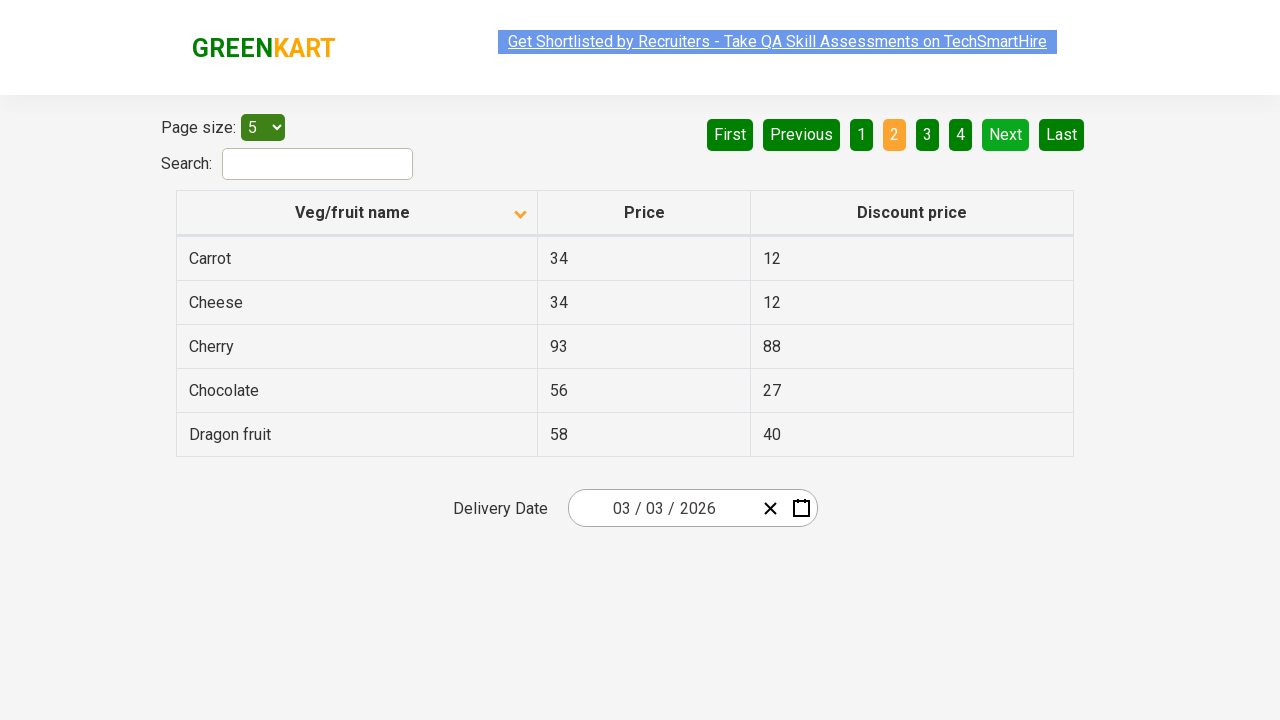

Clicked Next button to navigate to page 3 at (1006, 134) on [aria-label='Next']
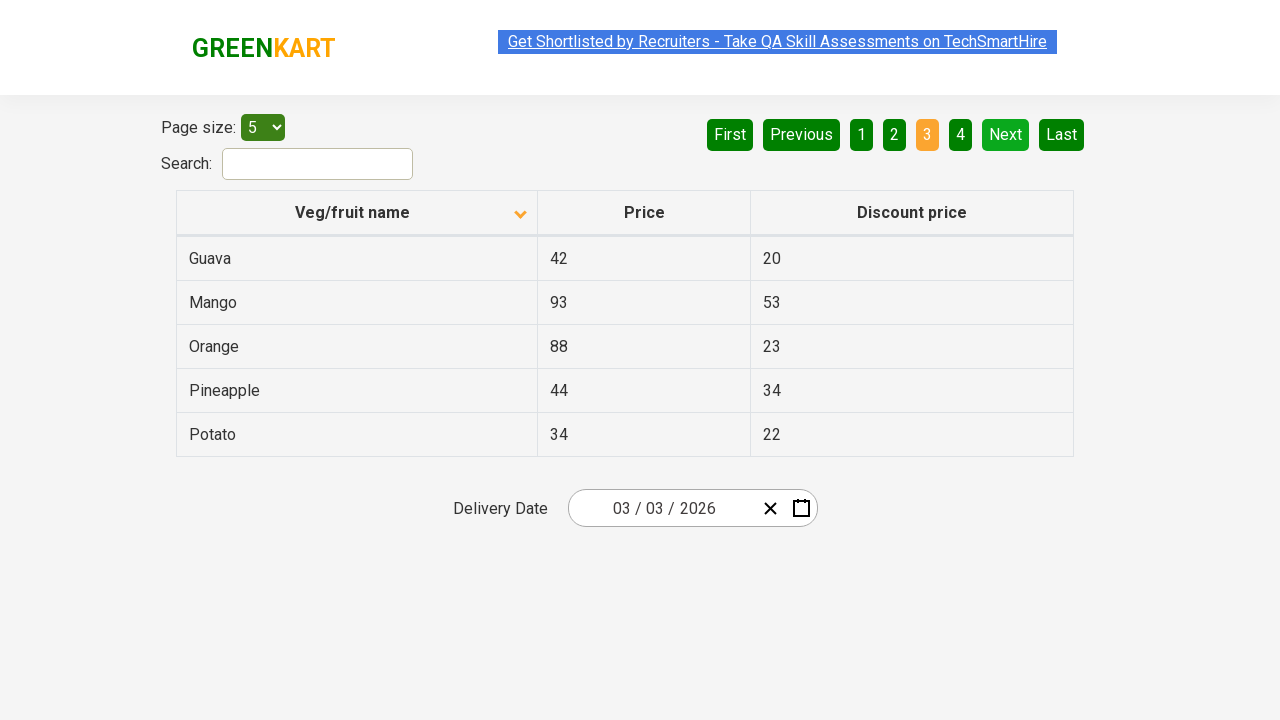

Waited for next page to load
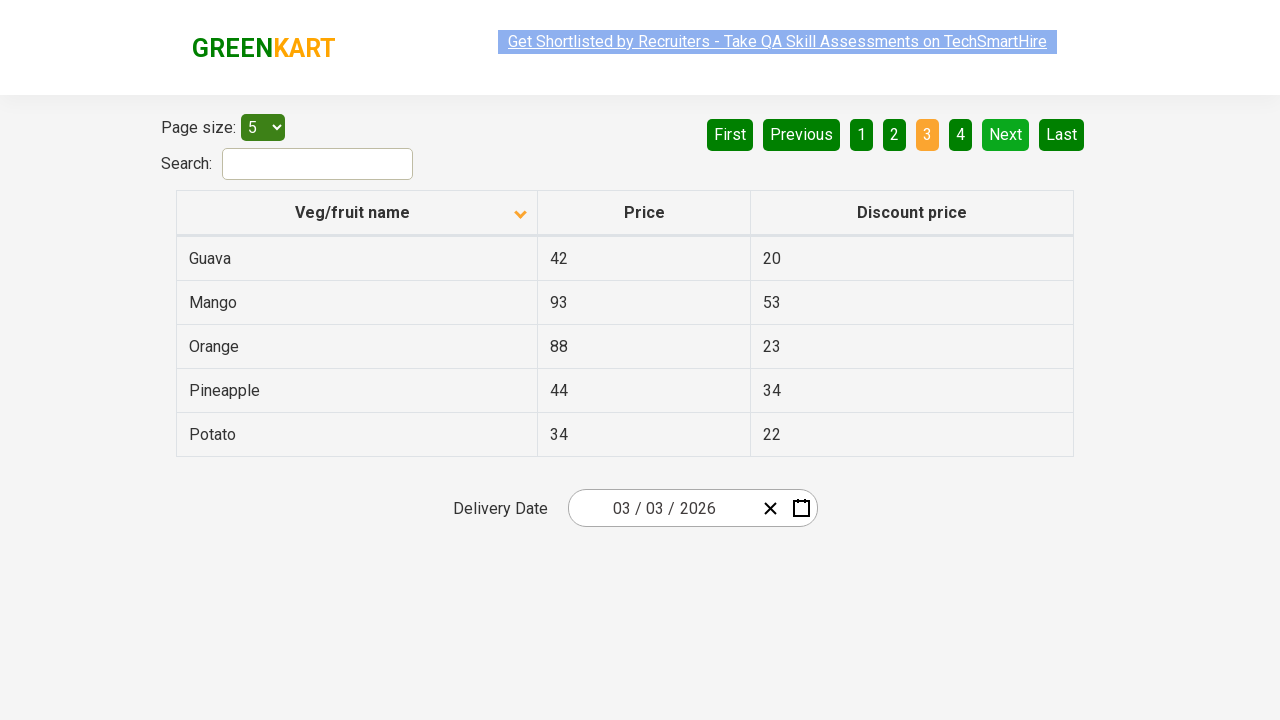

Retrieved vegetable names from current page (iteration 3)
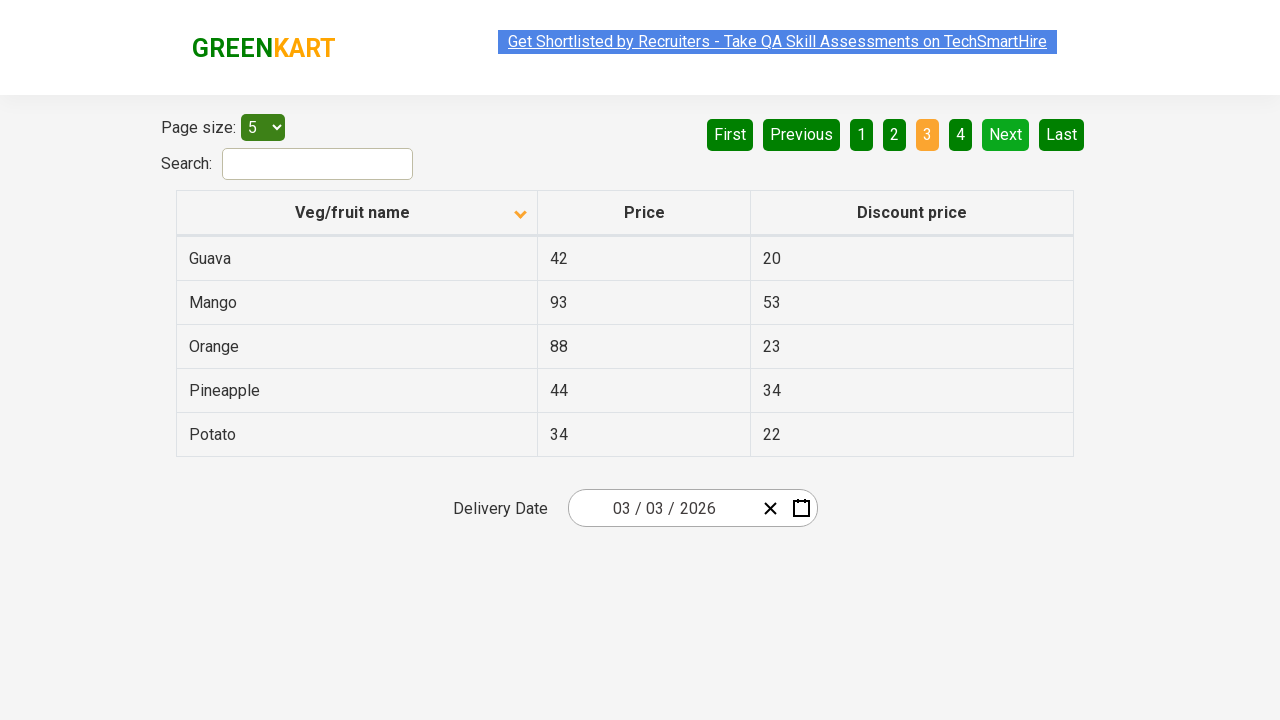

Found Potato item in current page
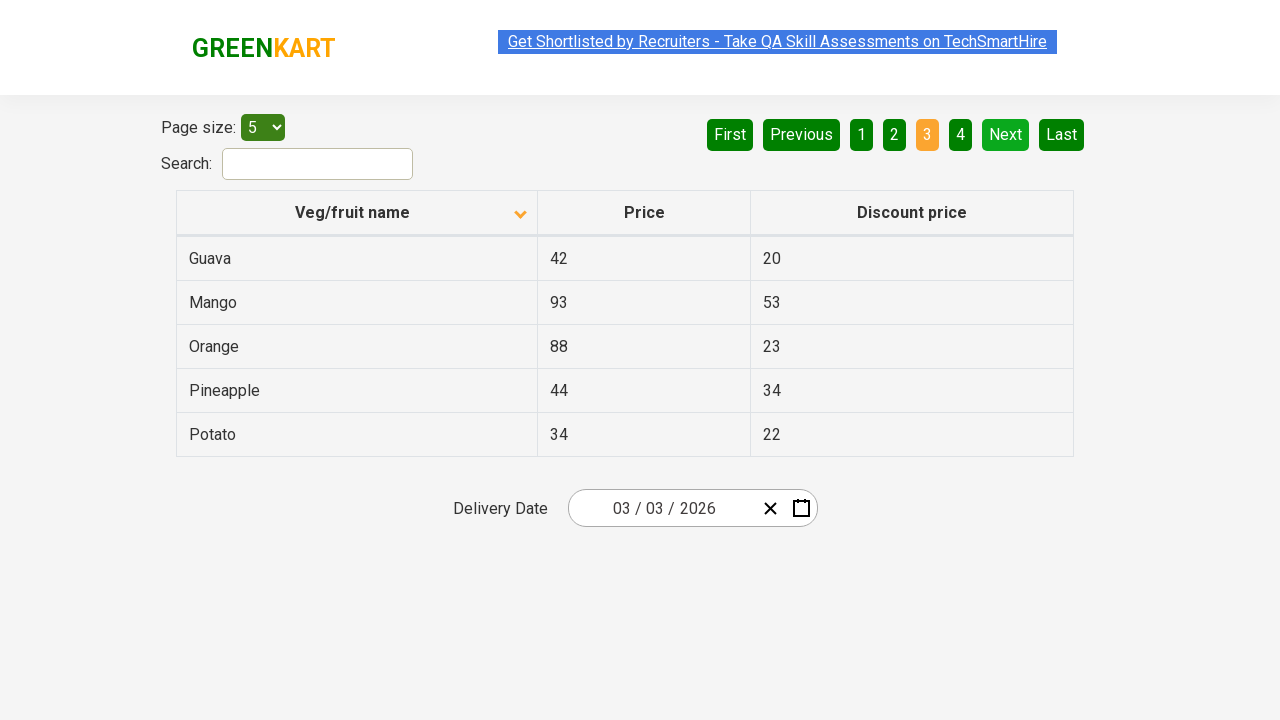

Located Potato row in table
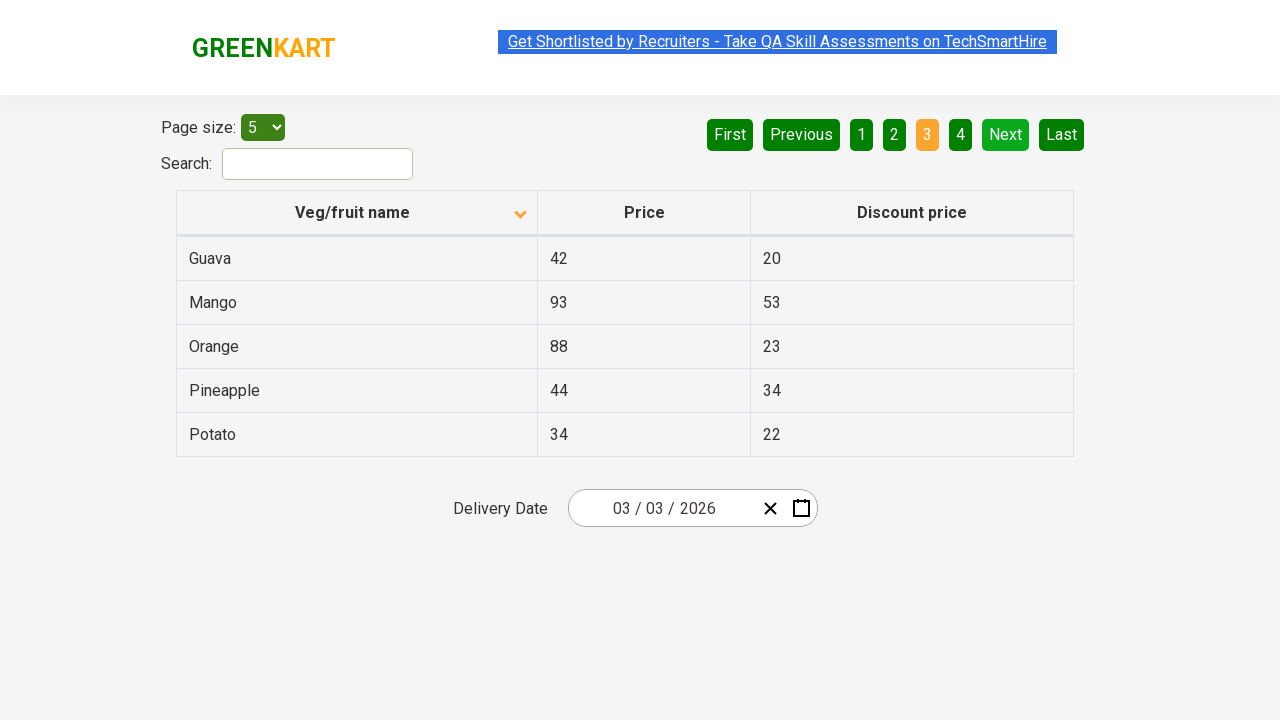

Retrieved Potato price: 34
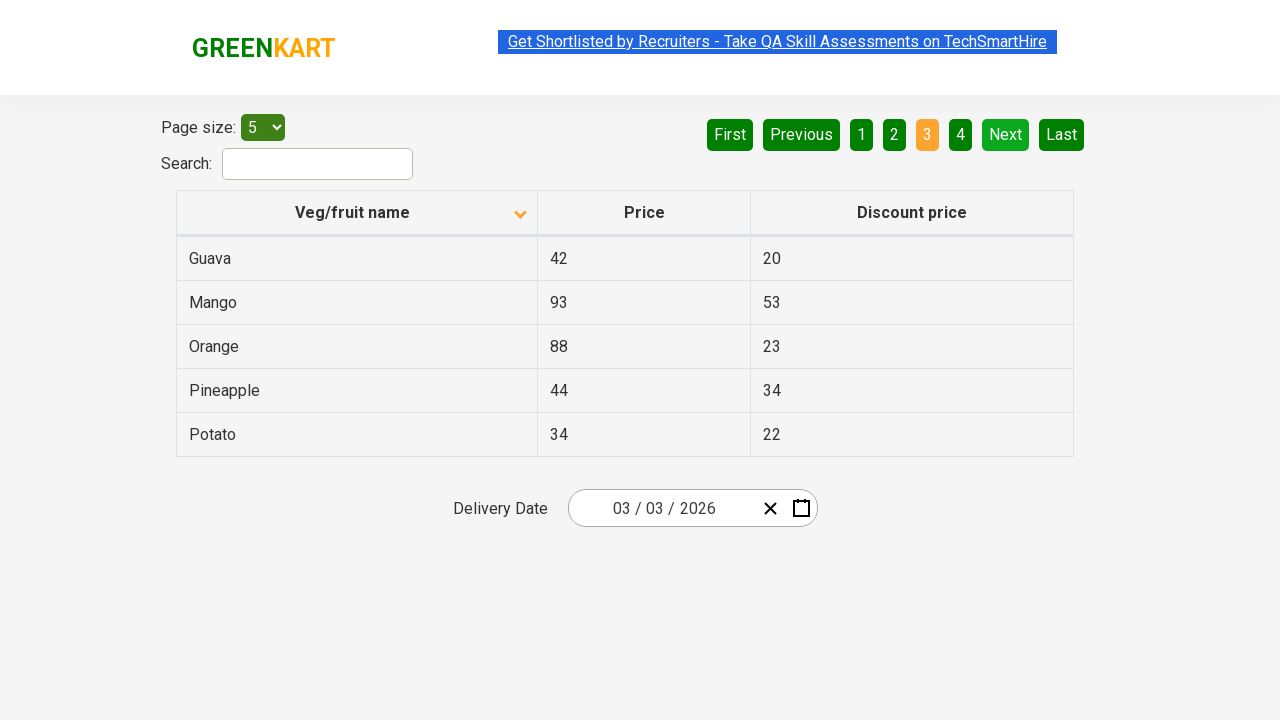

Filled search field with 'Rice' on #search-field
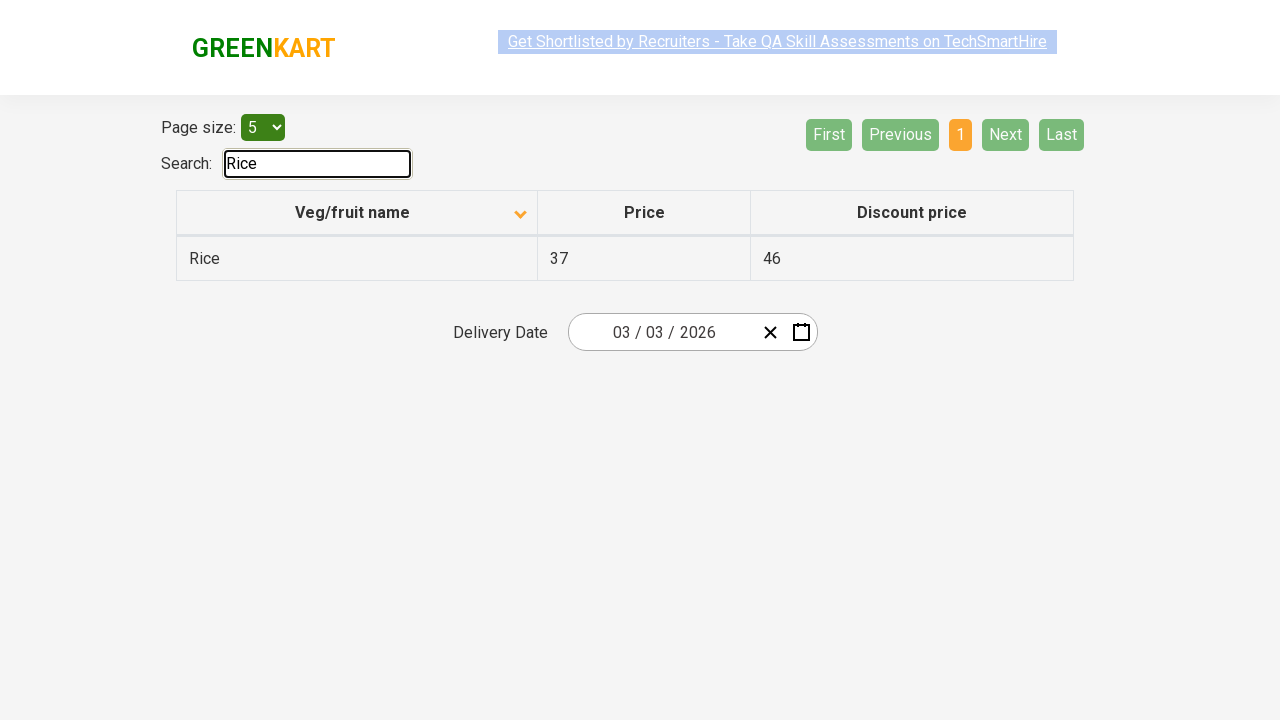

Waited for search filter to apply
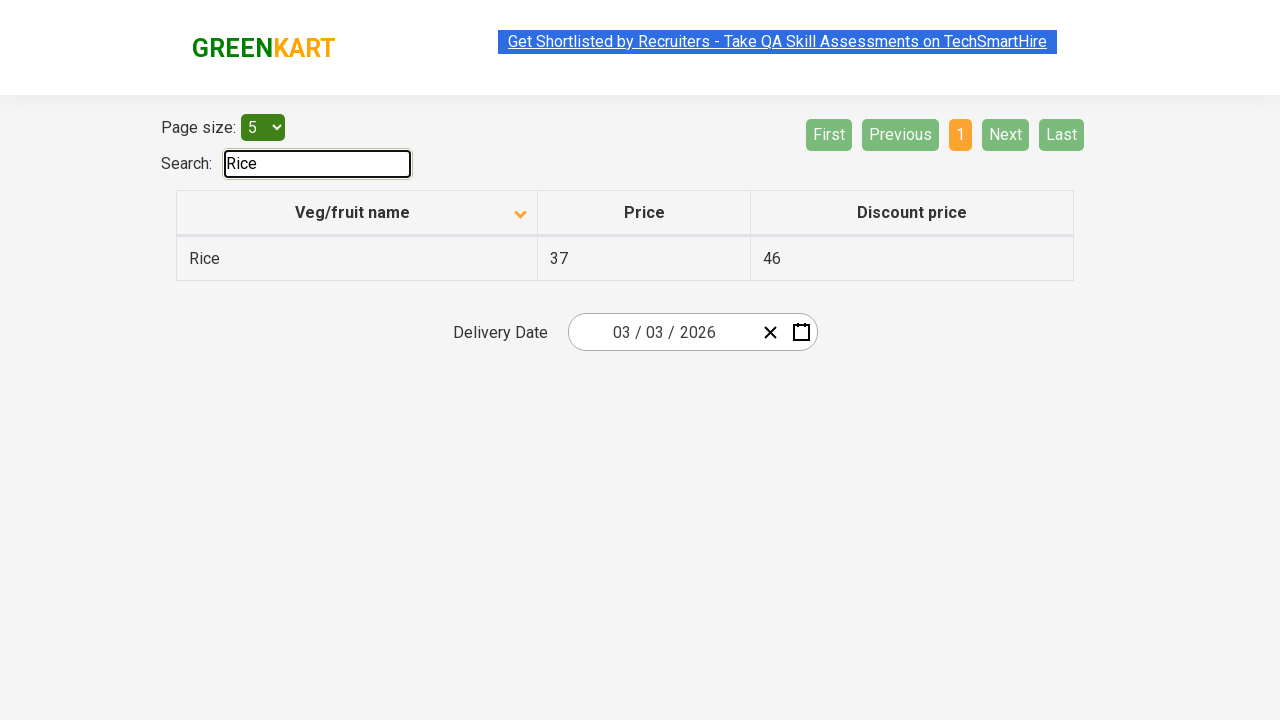

Retrieved filtered vegetable results containing 'Rice'
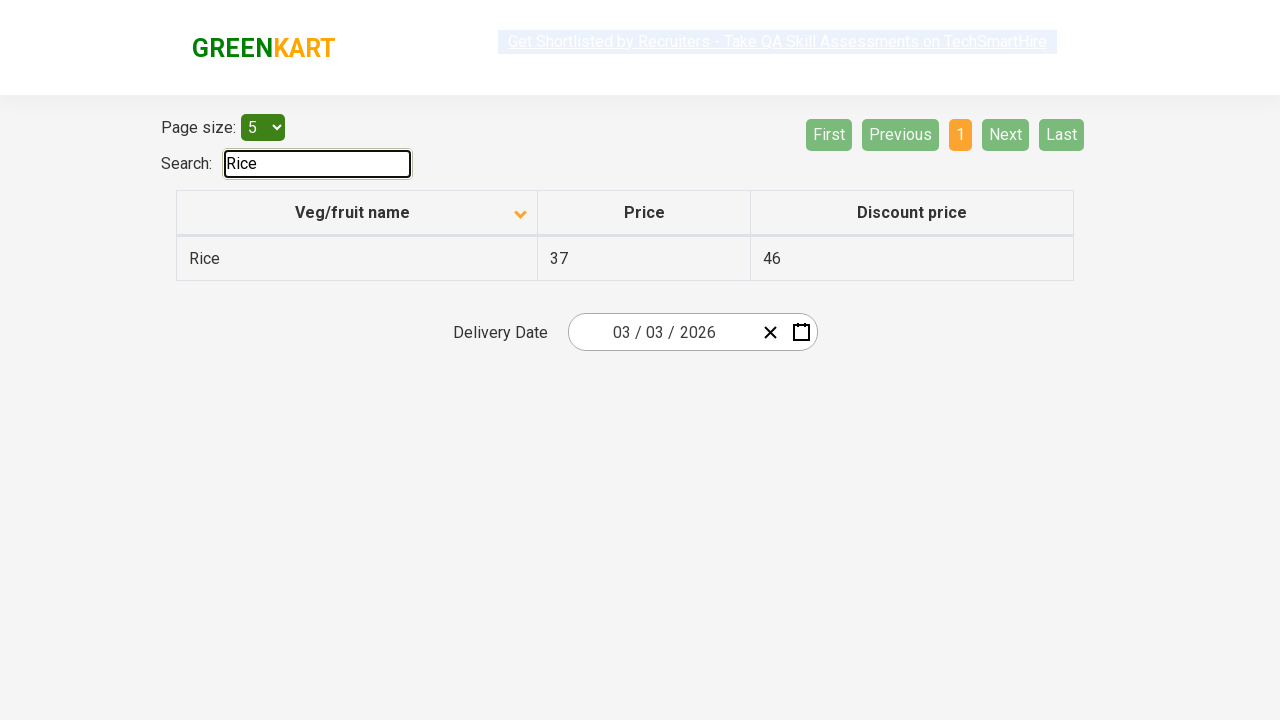

Verified all displayed items contain 'Rice' - filter working correctly
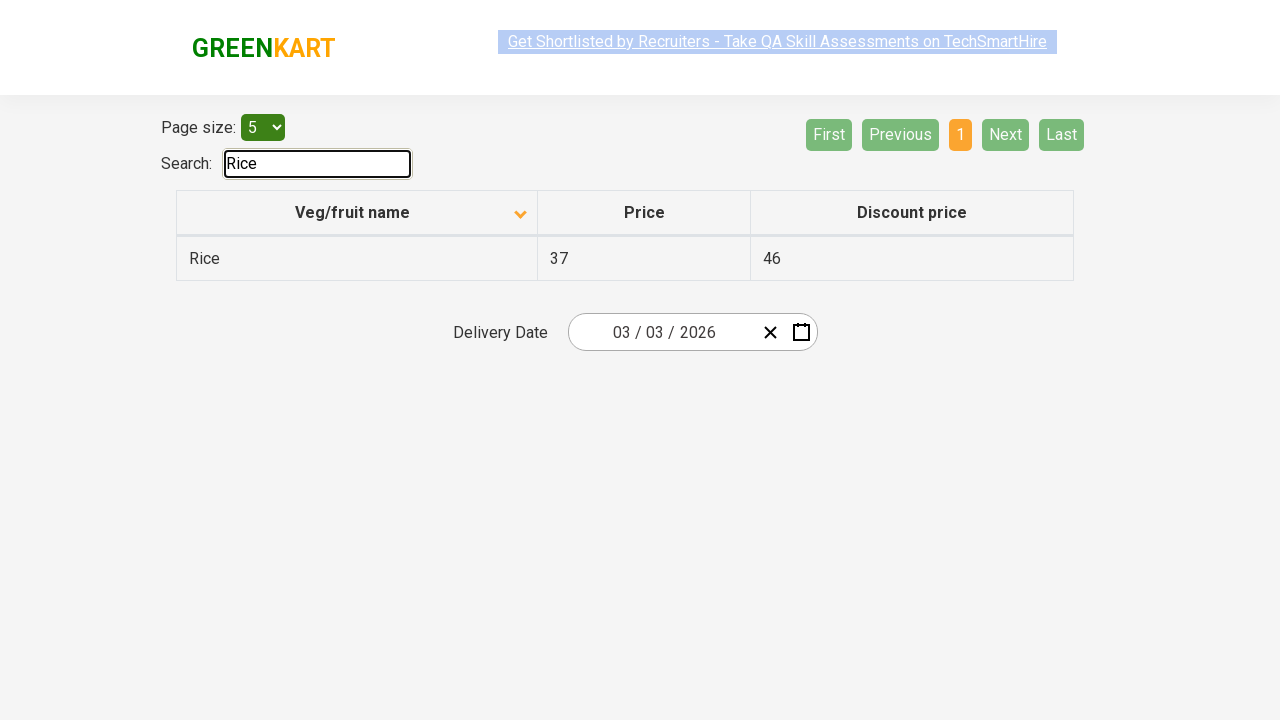

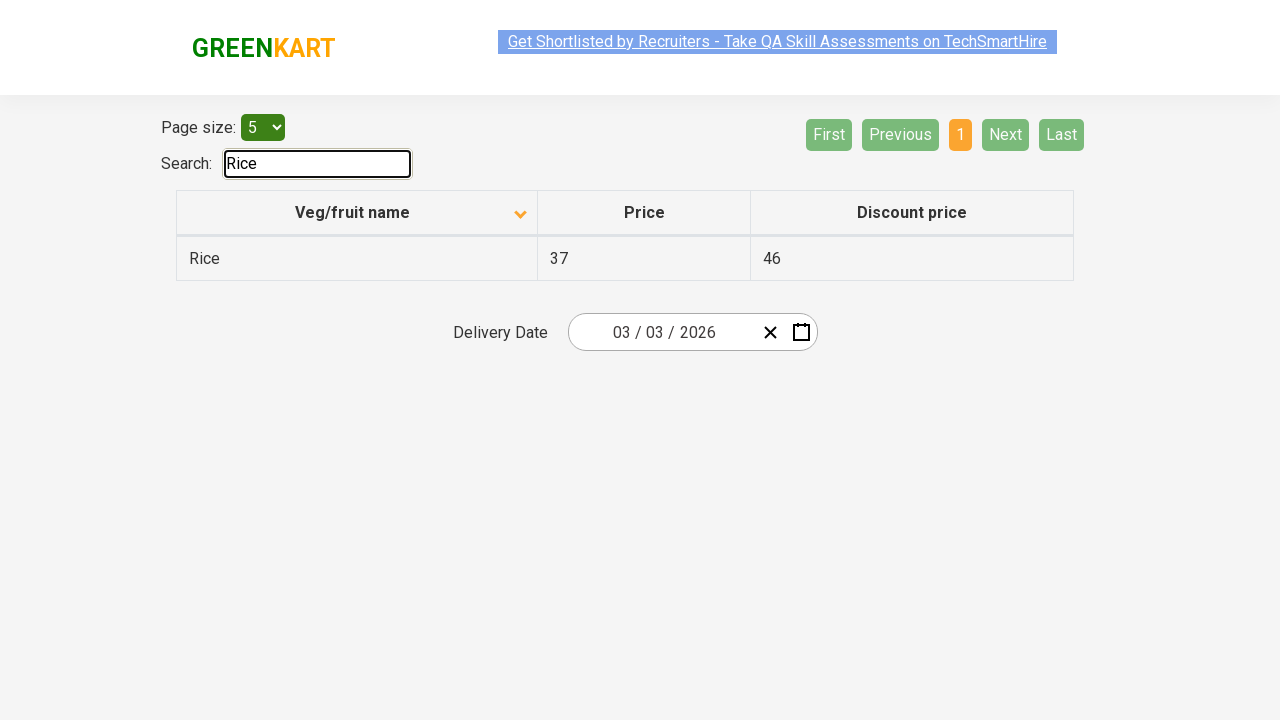